Tests the routing/navigation functionality of a chat app before sign in, verifying that clicking various buttons navigates to the correct pages (registration, login, reset password) and that the logo click returns to the home page.

Starting URL: https://chat-app-4a684.web.app/

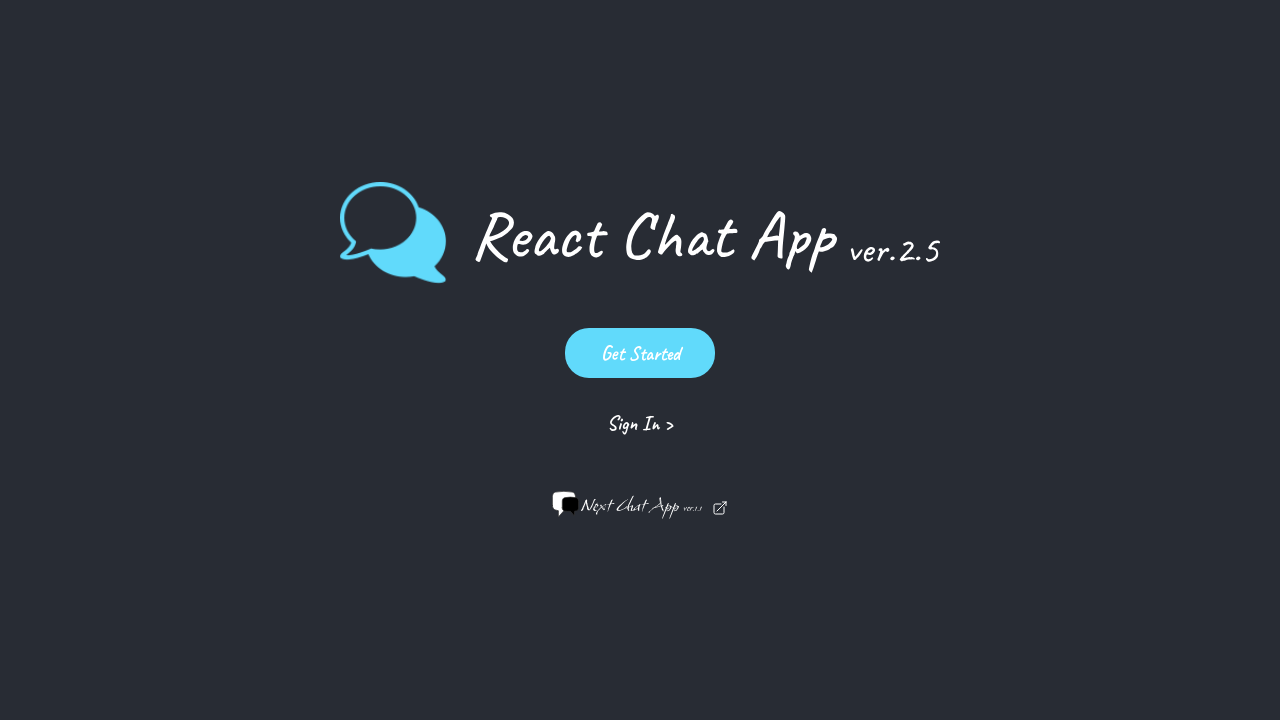

Hovered over 'Get Started' button at (640, 353) on internal:role=button[name="Get Started"i]
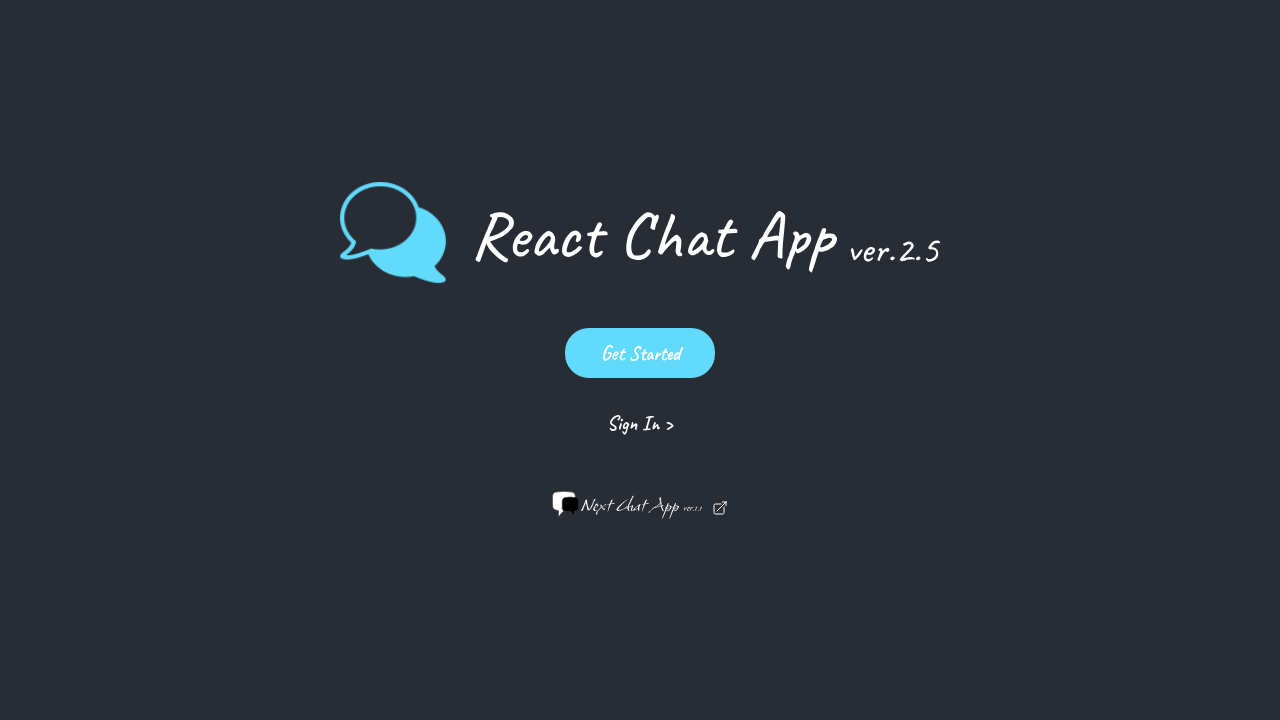

Clicked 'Get Started' button to navigate to registration page at (640, 353) on internal:role=button[name="Get Started"i]
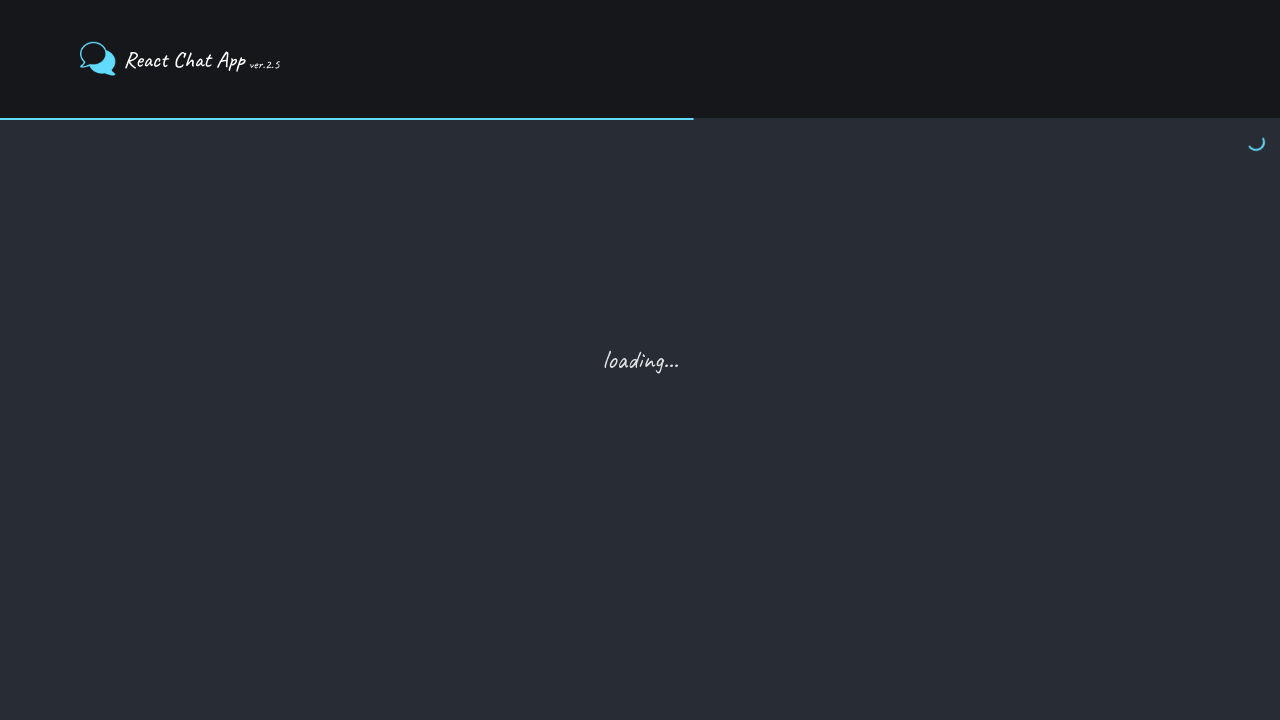

Navigated to registration page (https://chat-app-4a684.web.app/regist)
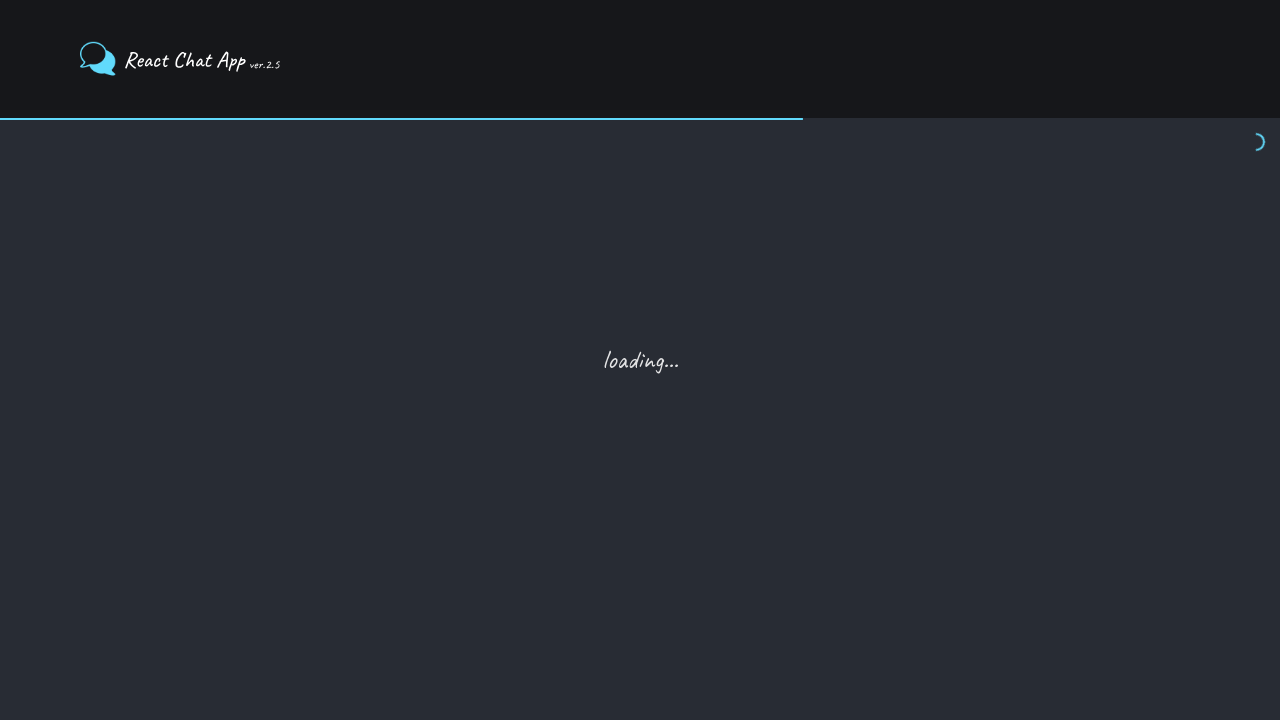

Hovered over 'Sign In' button at (640, 616) on internal:role=button[name="Sign In"i]
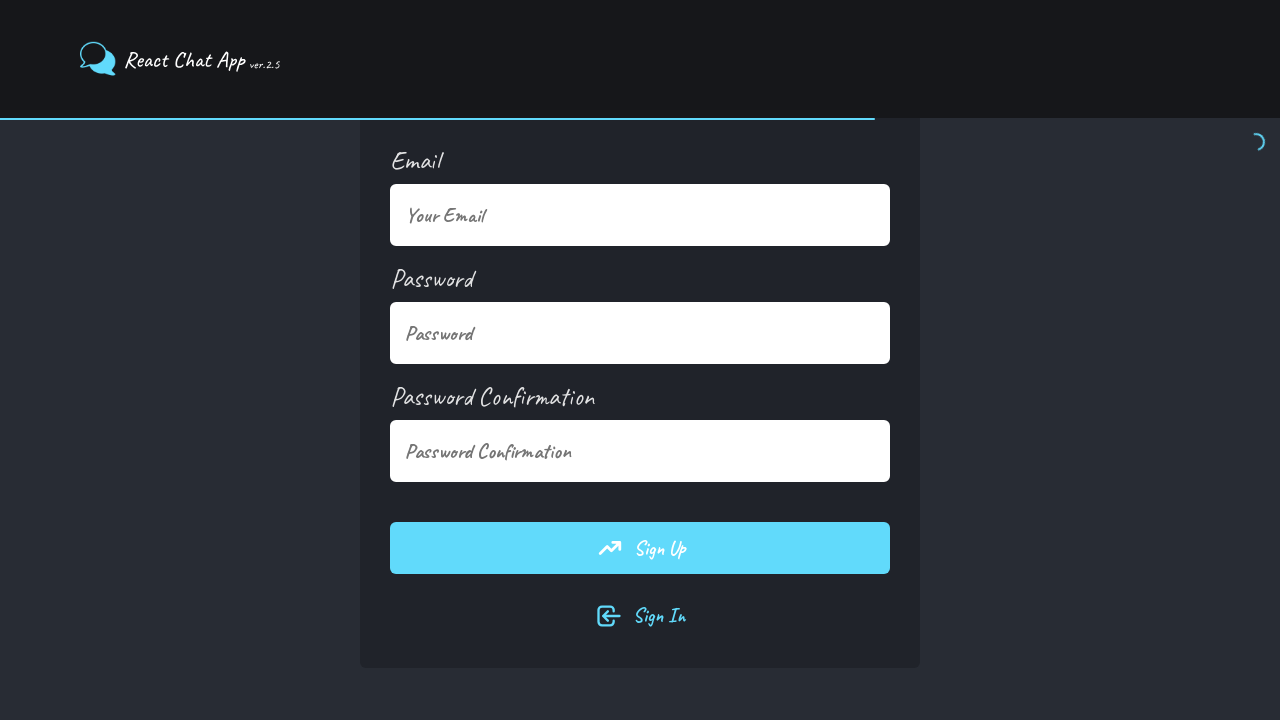

Clicked 'Sign In' button to navigate to login page at (640, 616) on internal:role=button[name="Sign In"i]
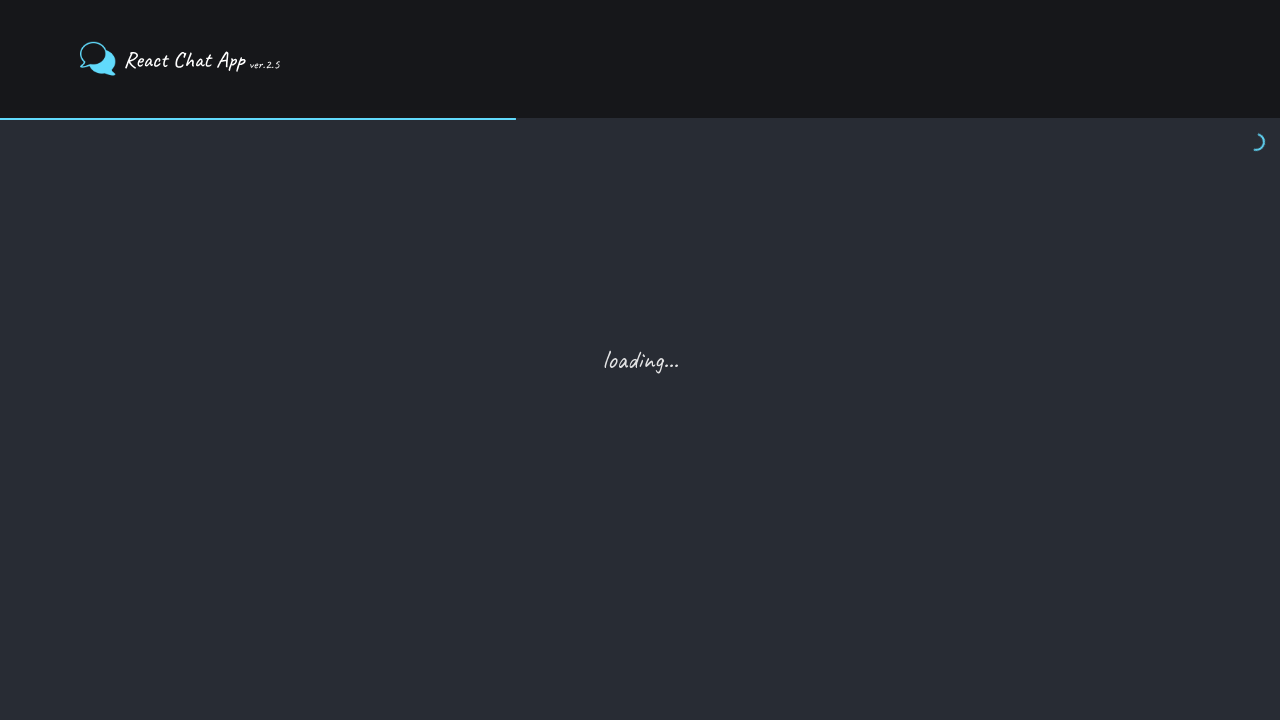

Navigated to login page (https://chat-app-4a684.web.app/login)
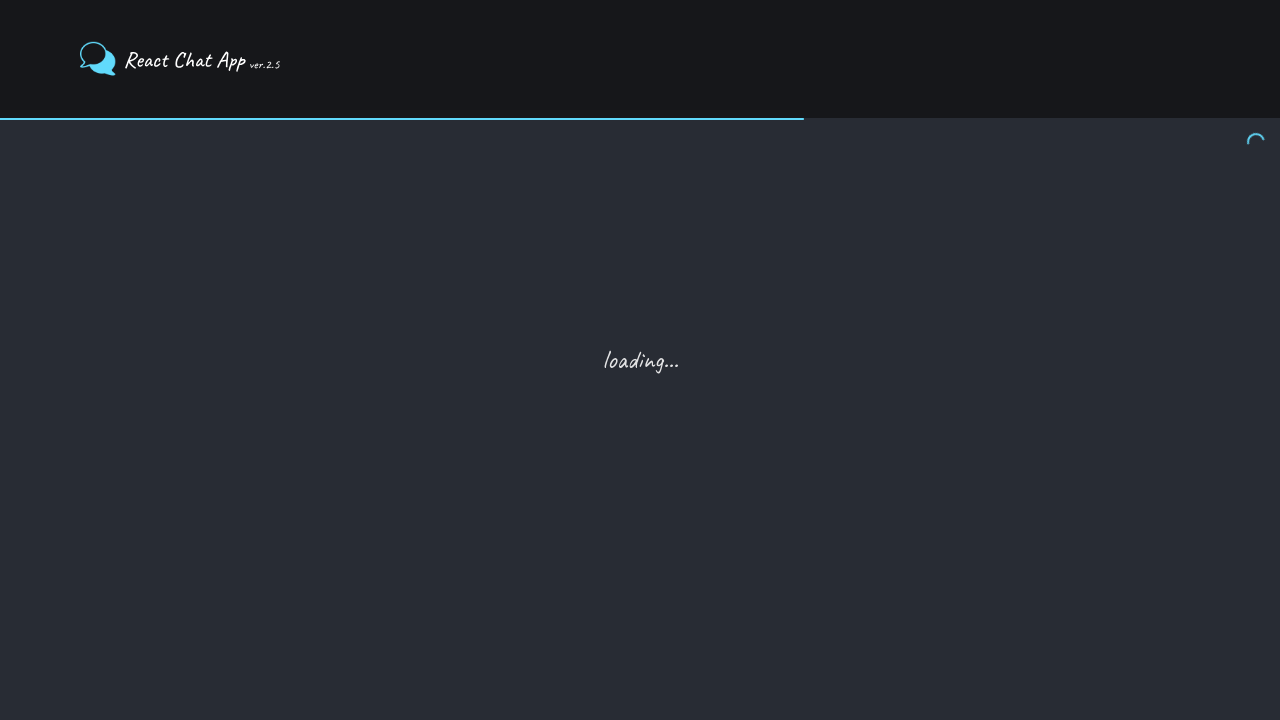

Hovered over 'Forgot Password' button at (463, 650) on internal:role=button[name="Forgot Password"i]
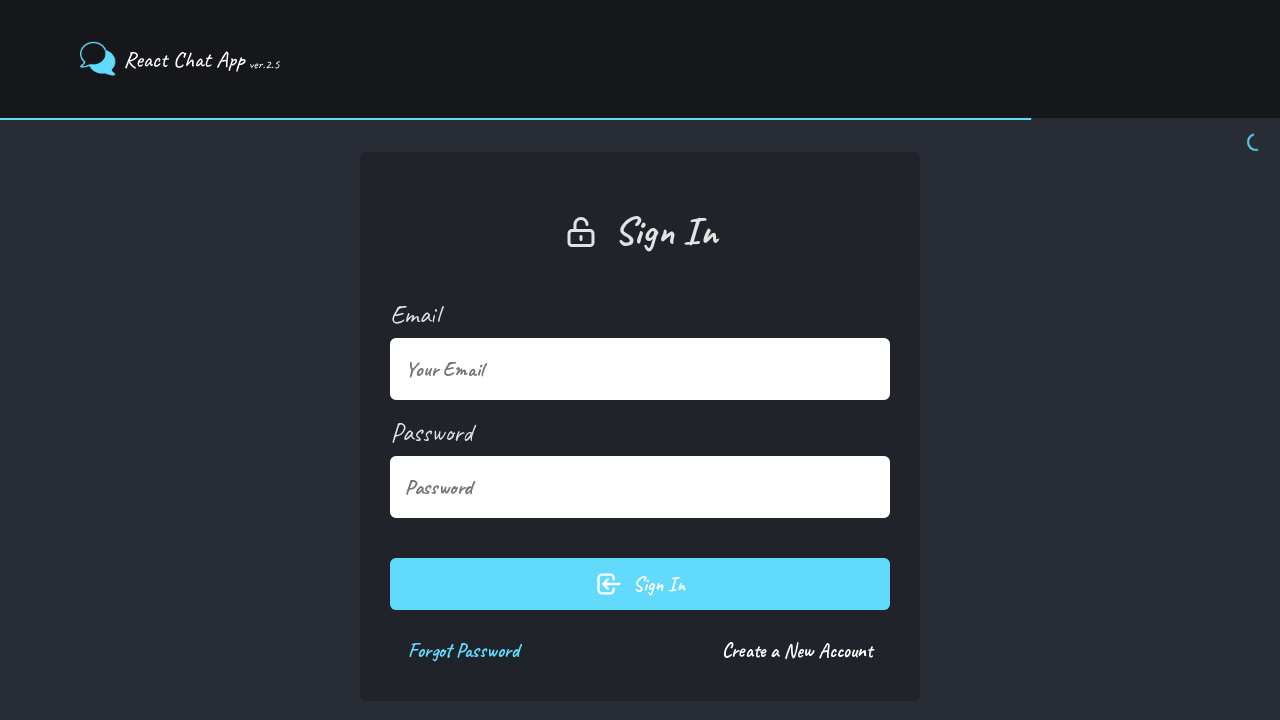

Clicked 'Forgot Password' button to navigate to reset page at (463, 650) on internal:role=button[name="Forgot Password"i]
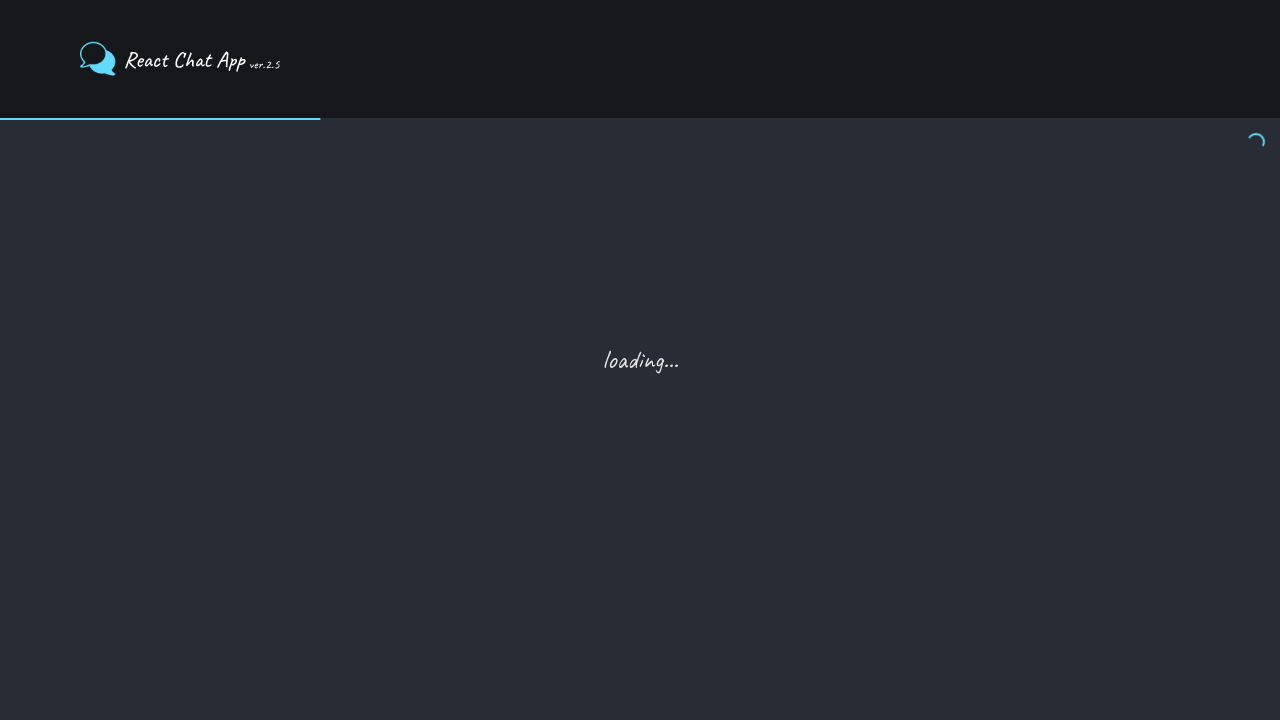

Navigated to password reset page (https://chat-app-4a684.web.app/reset)
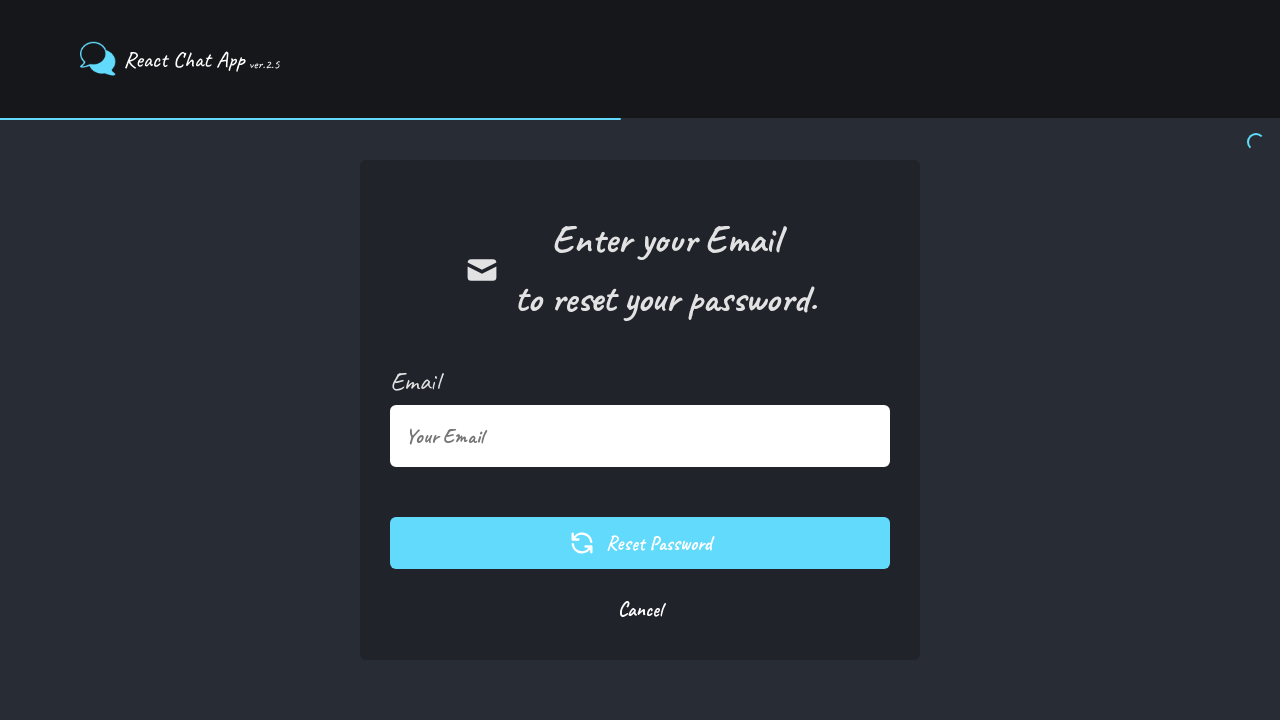

Clicked logo to navigate back to home page at (180, 59) on internal:role=img[name="logo"i]
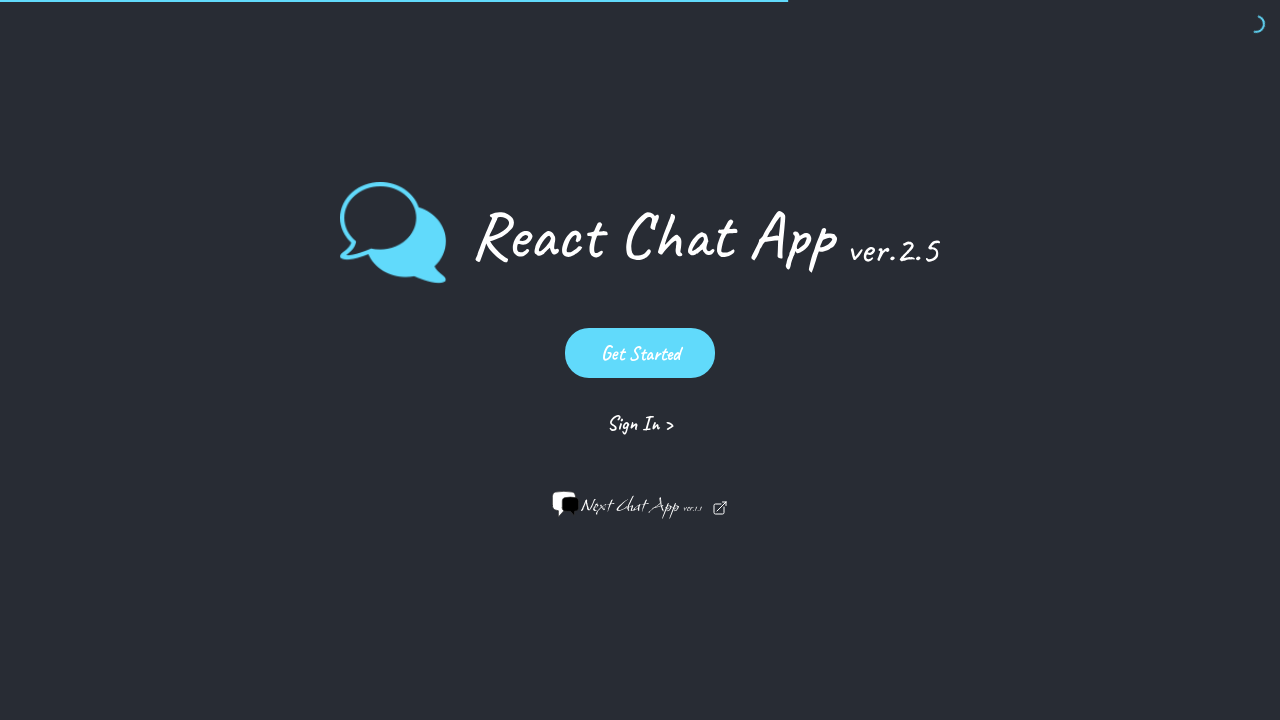

Returned to home page (https://chat-app-4a684.web.app/)
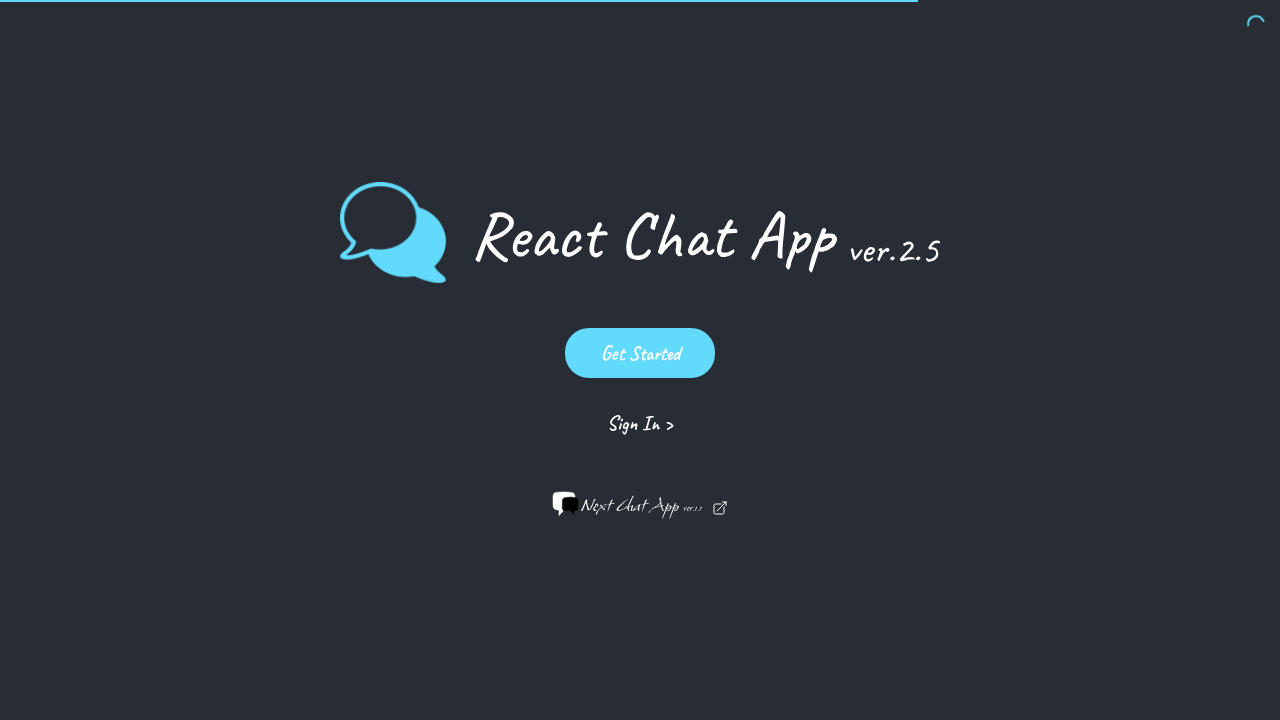

Hovered over 'Sign In >' button at (640, 423) on internal:role=button[name="Sign In >"i]
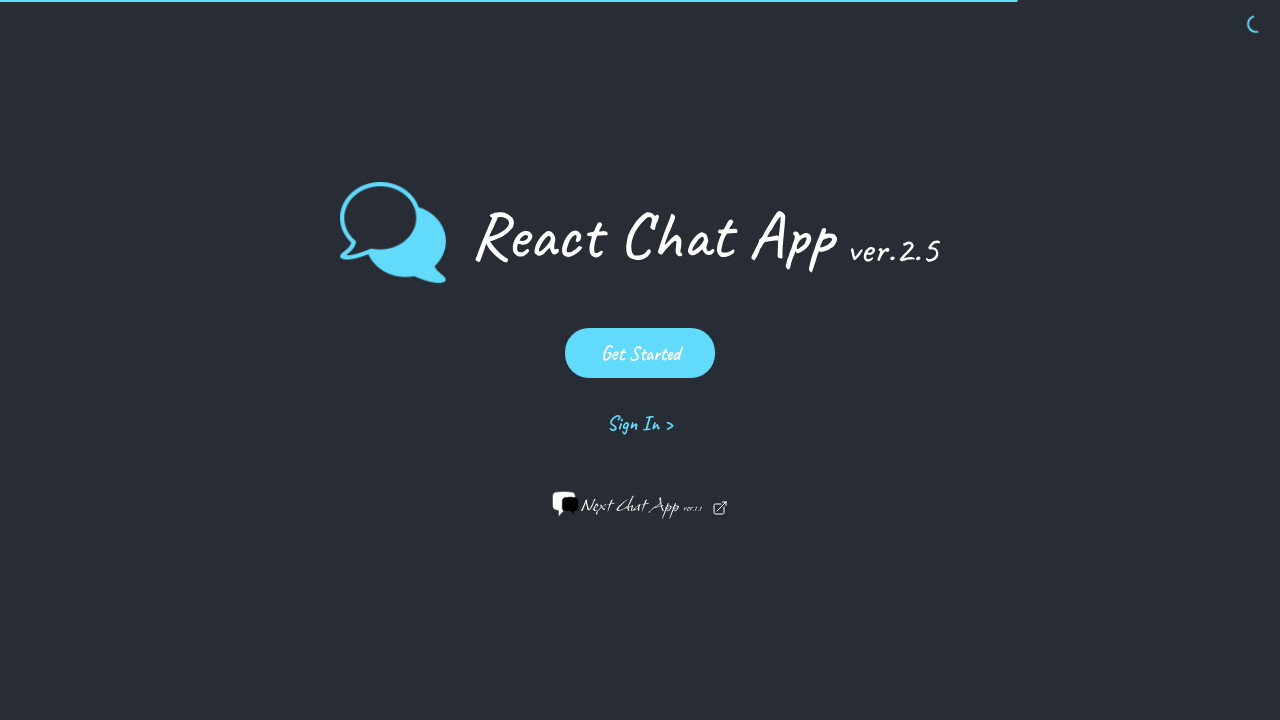

Clicked 'Sign In >' button to navigate to login page from home at (640, 423) on internal:role=button[name="Sign In >"i]
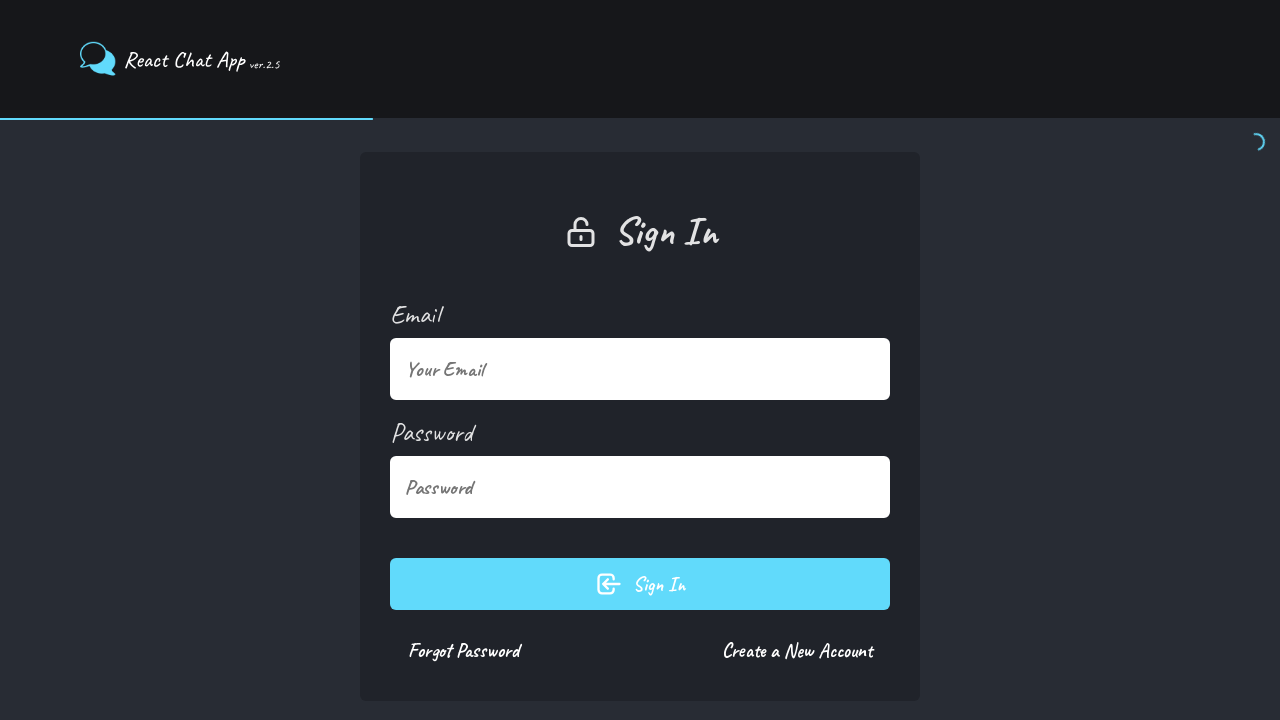

Navigated to login page (https://chat-app-4a684.web.app/login)
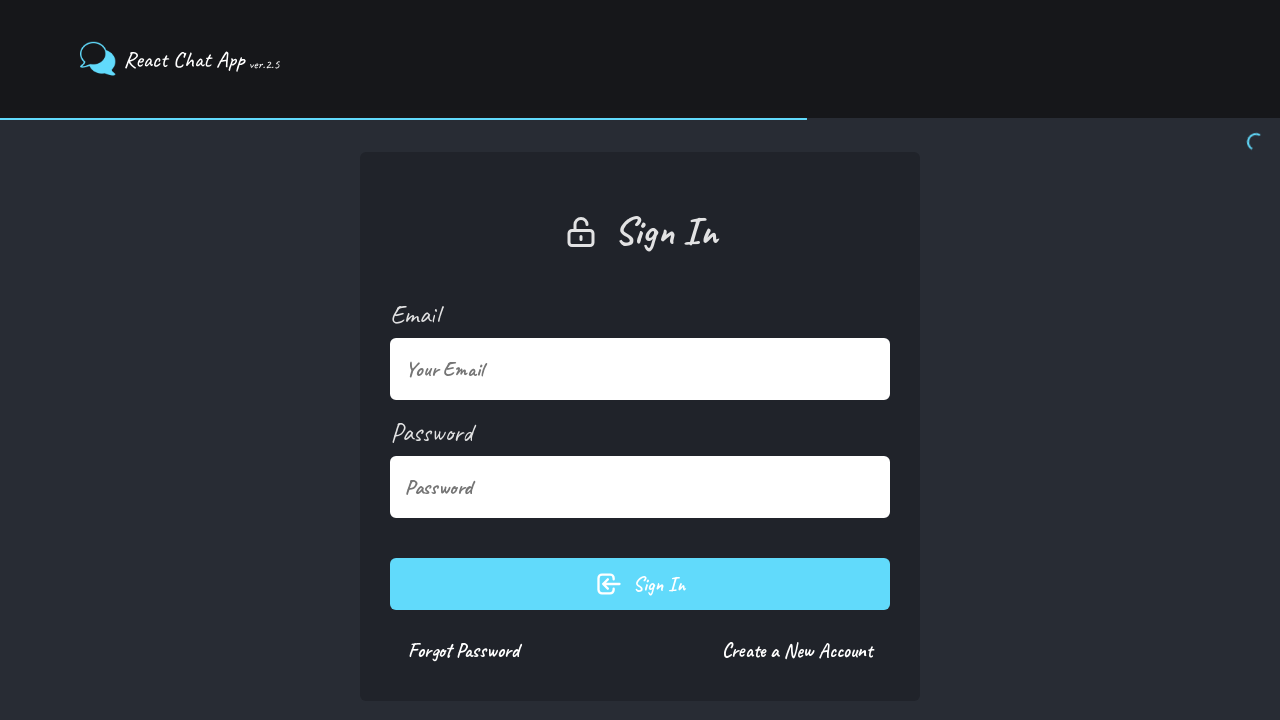

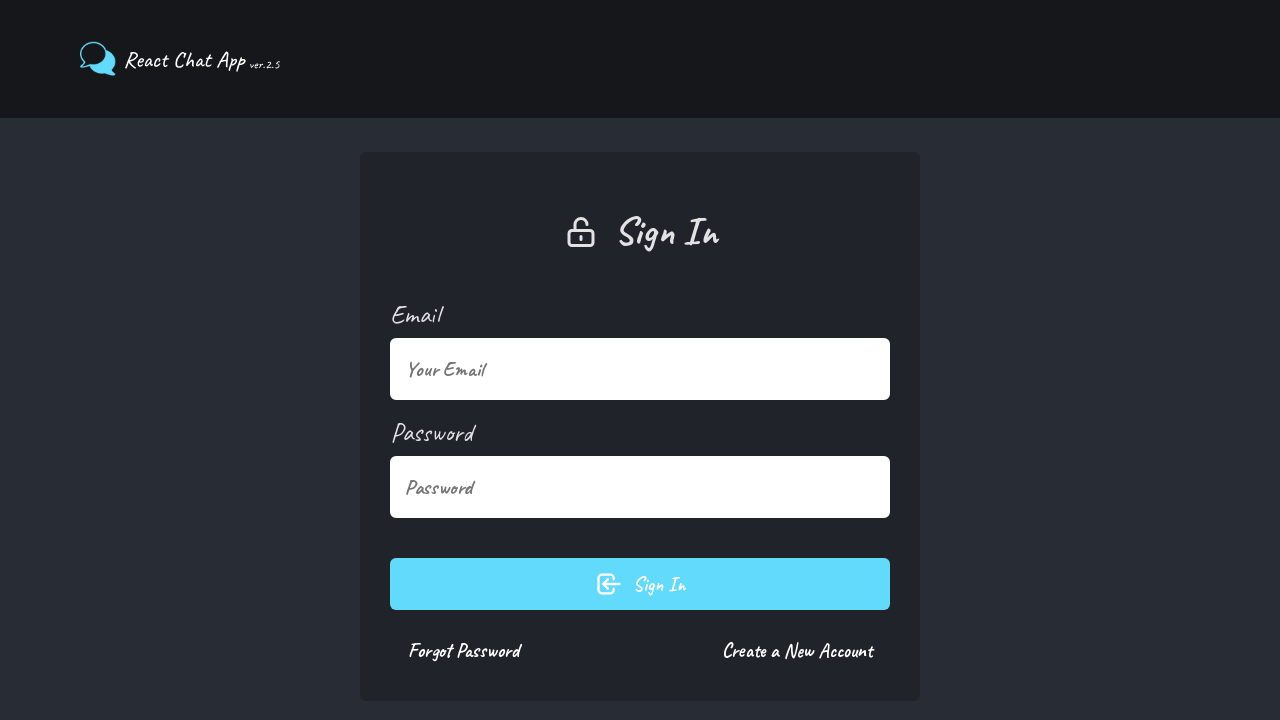